Tests radio button selection functionality by clicking three different radio buttons in sequence

Starting URL: https://formy-project.herokuapp.com/radiobutton

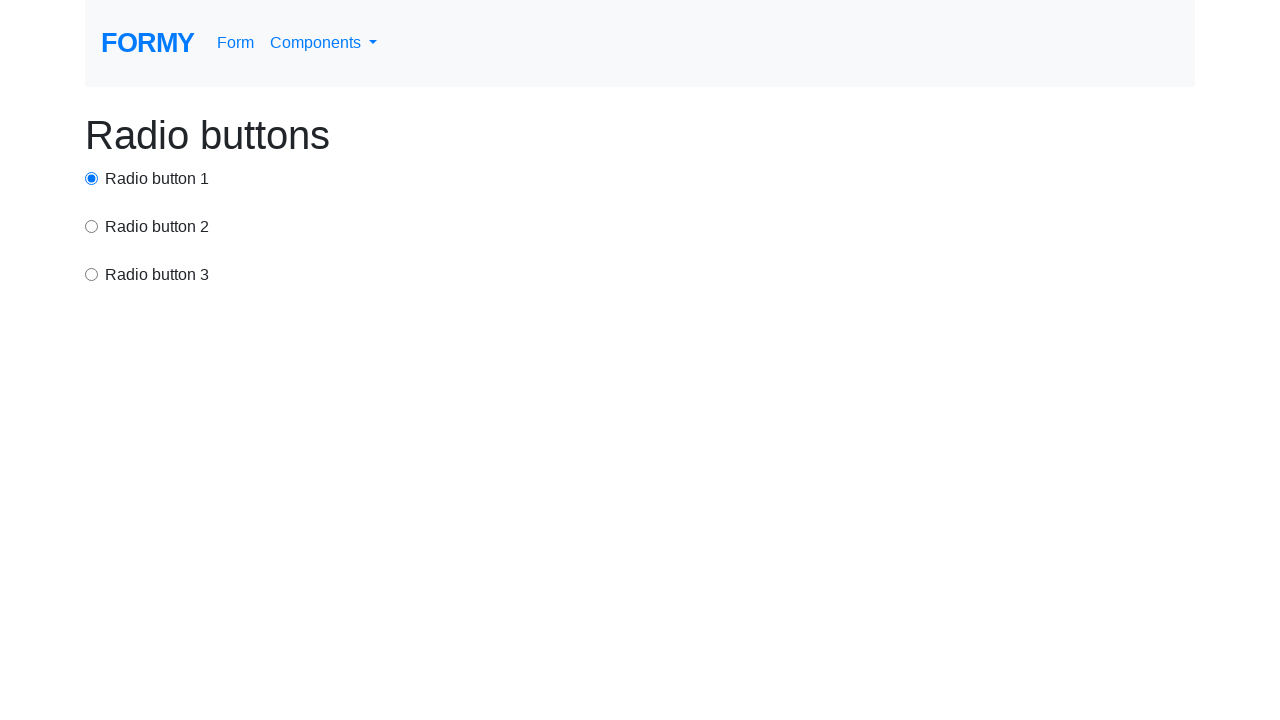

Clicked first radio button at (92, 178) on #radio-button-1
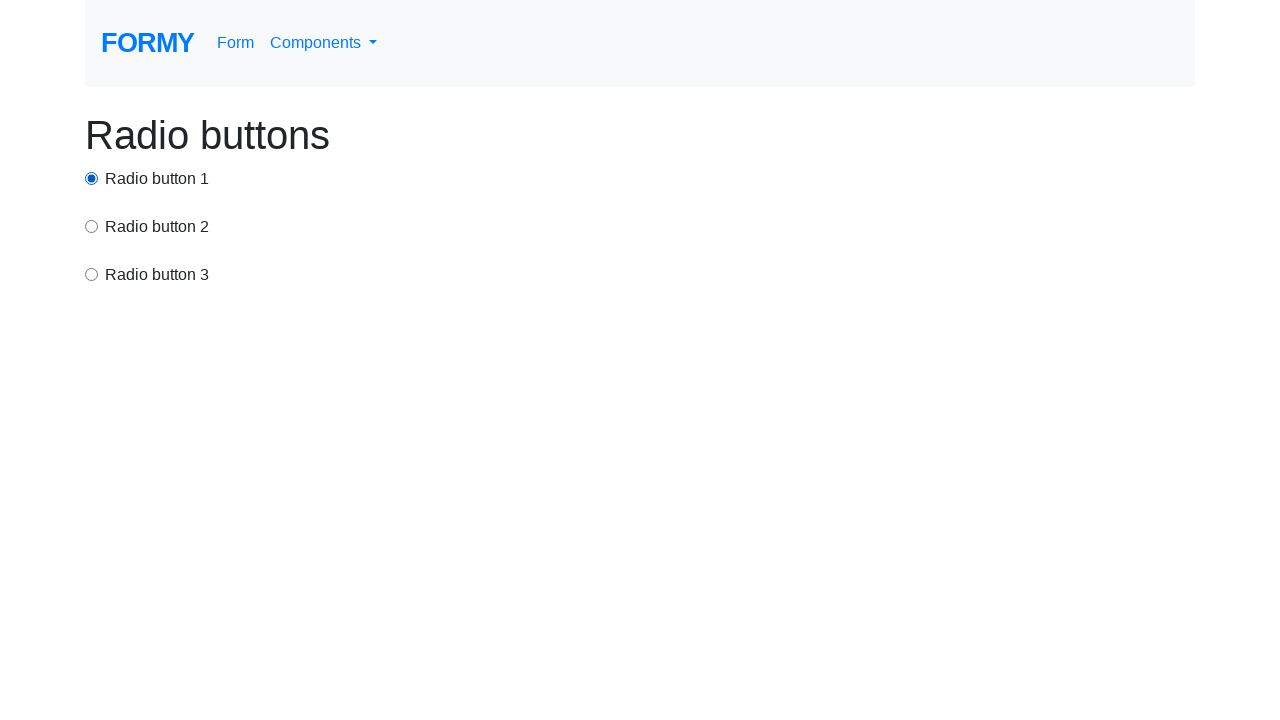

Clicked second radio button at (92, 226) on input[value='option2']
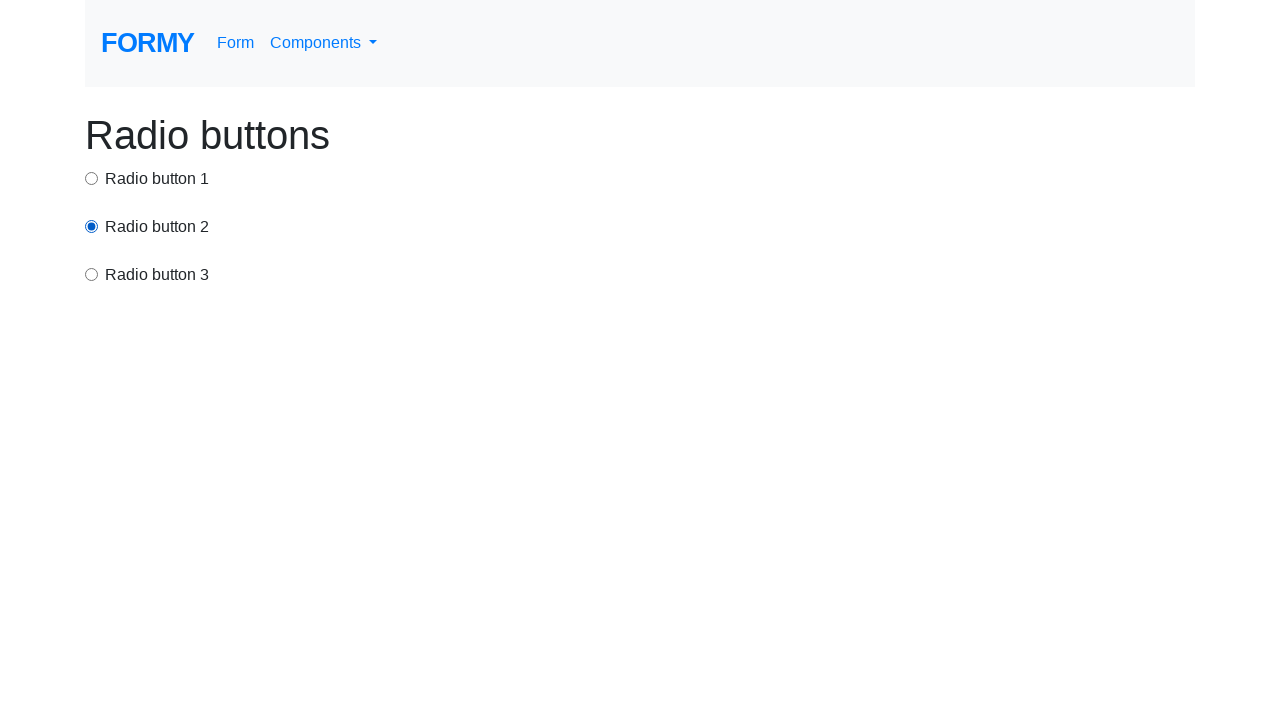

Clicked third radio button at (92, 274) on xpath=//body/div[1]/div[3]/input[1]
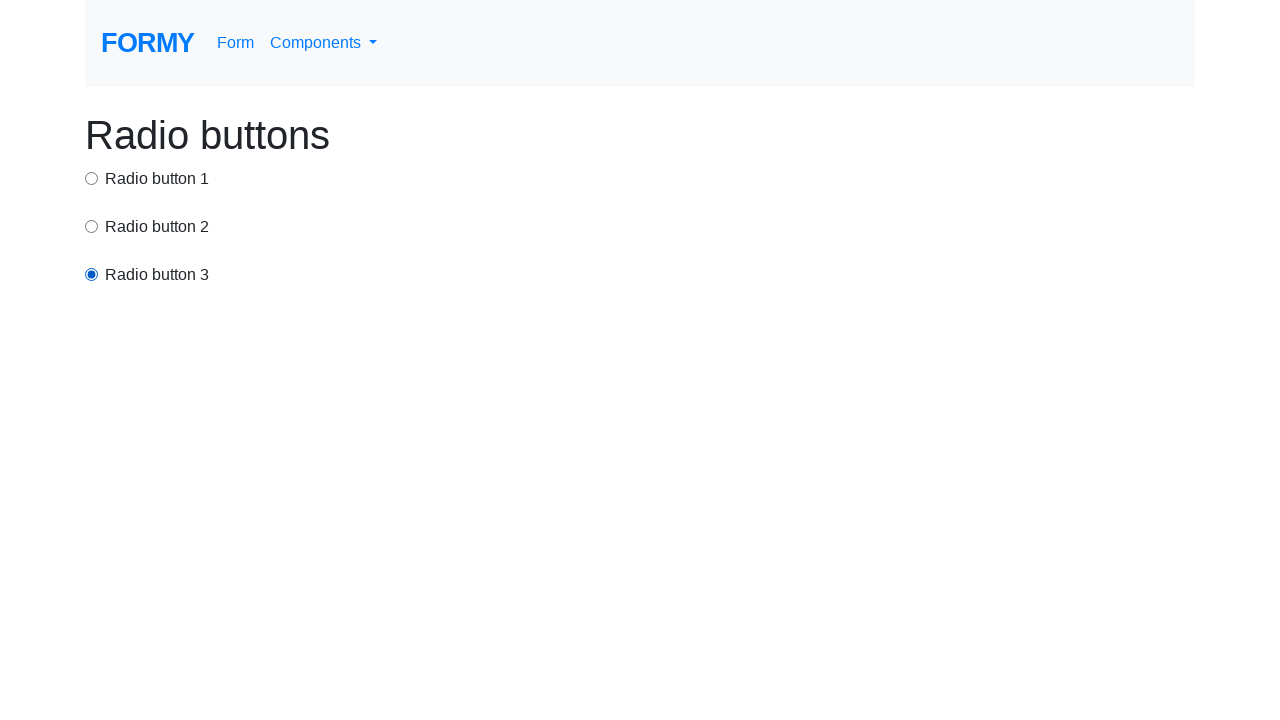

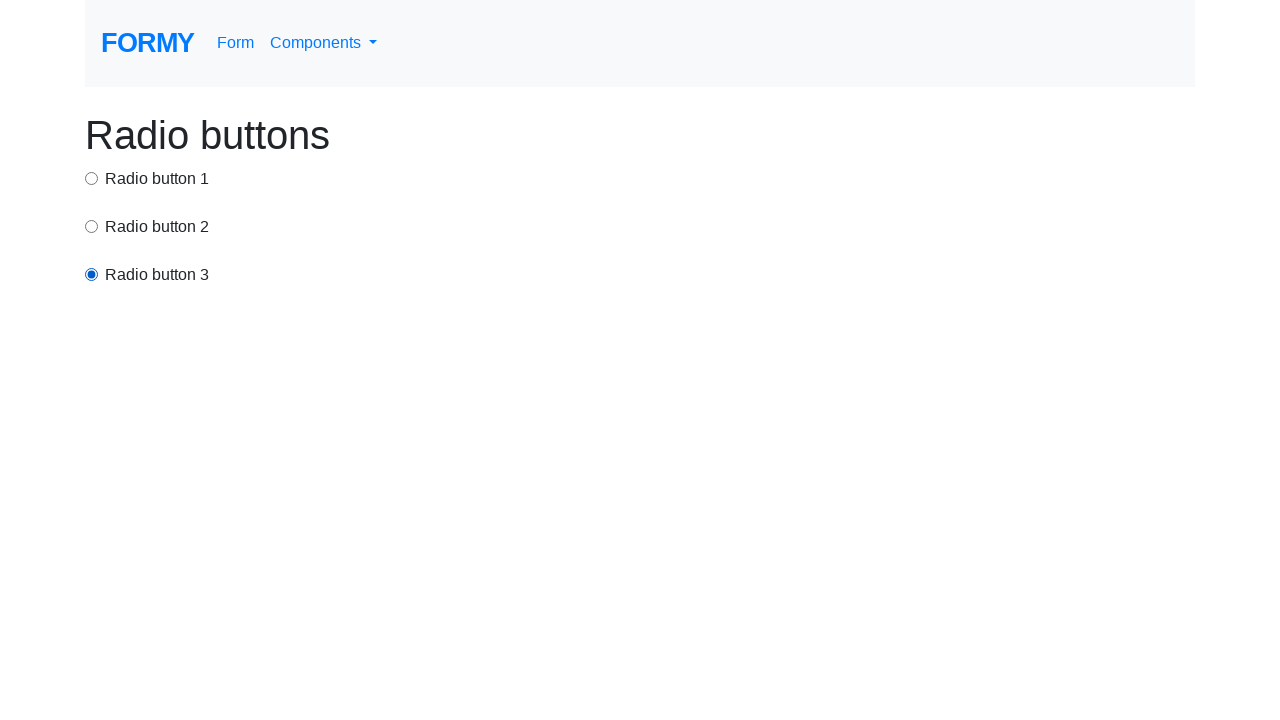